Navigates to the Barclays UK homepage and maximizes the browser window to verify the page loads correctly.

Starting URL: https://www.barclays.co.uk/

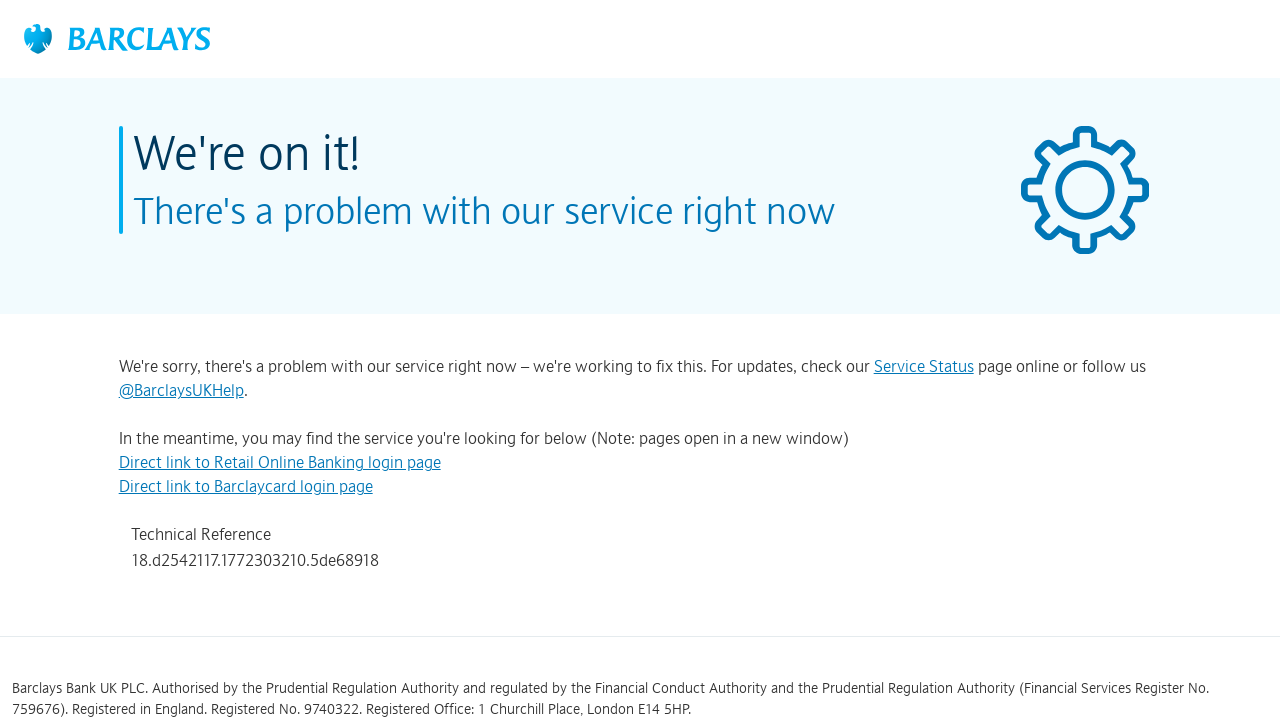

Set viewport size to 1920x1080
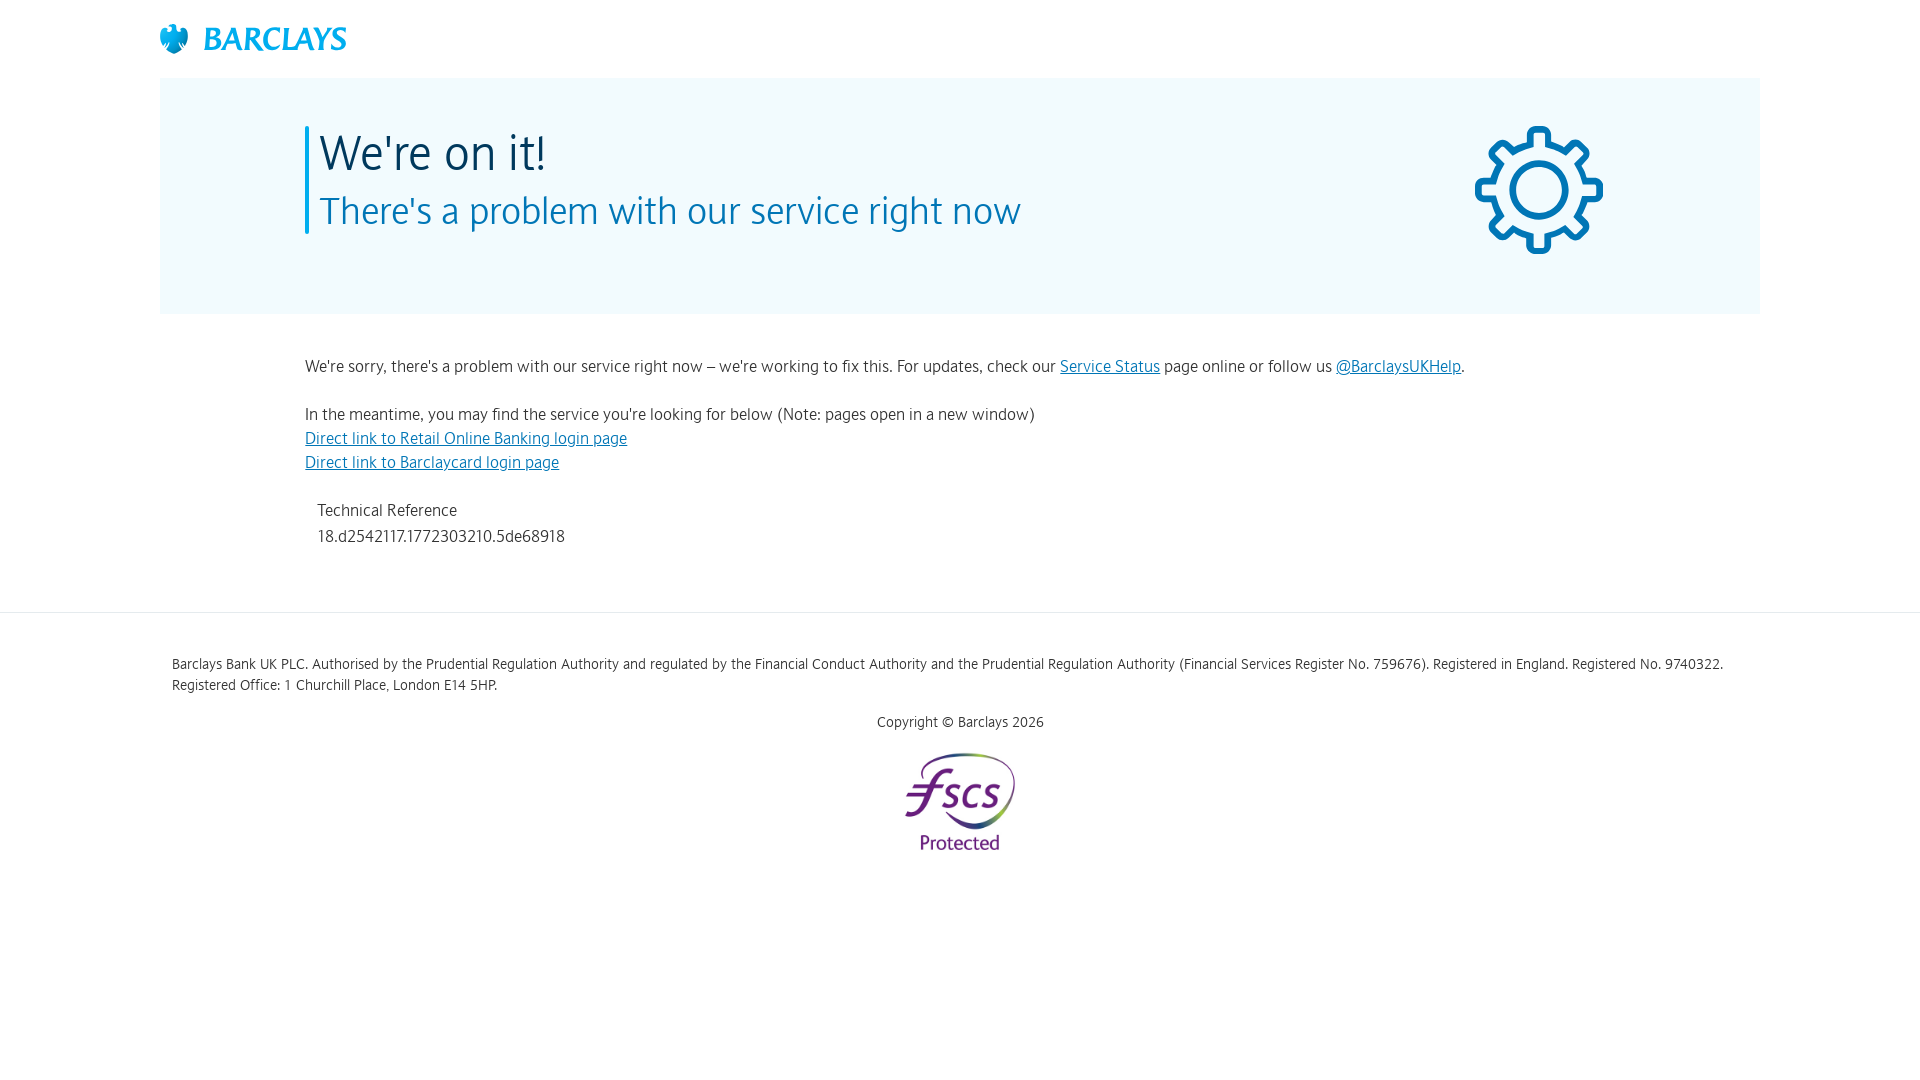

Barclays UK homepage loaded successfully
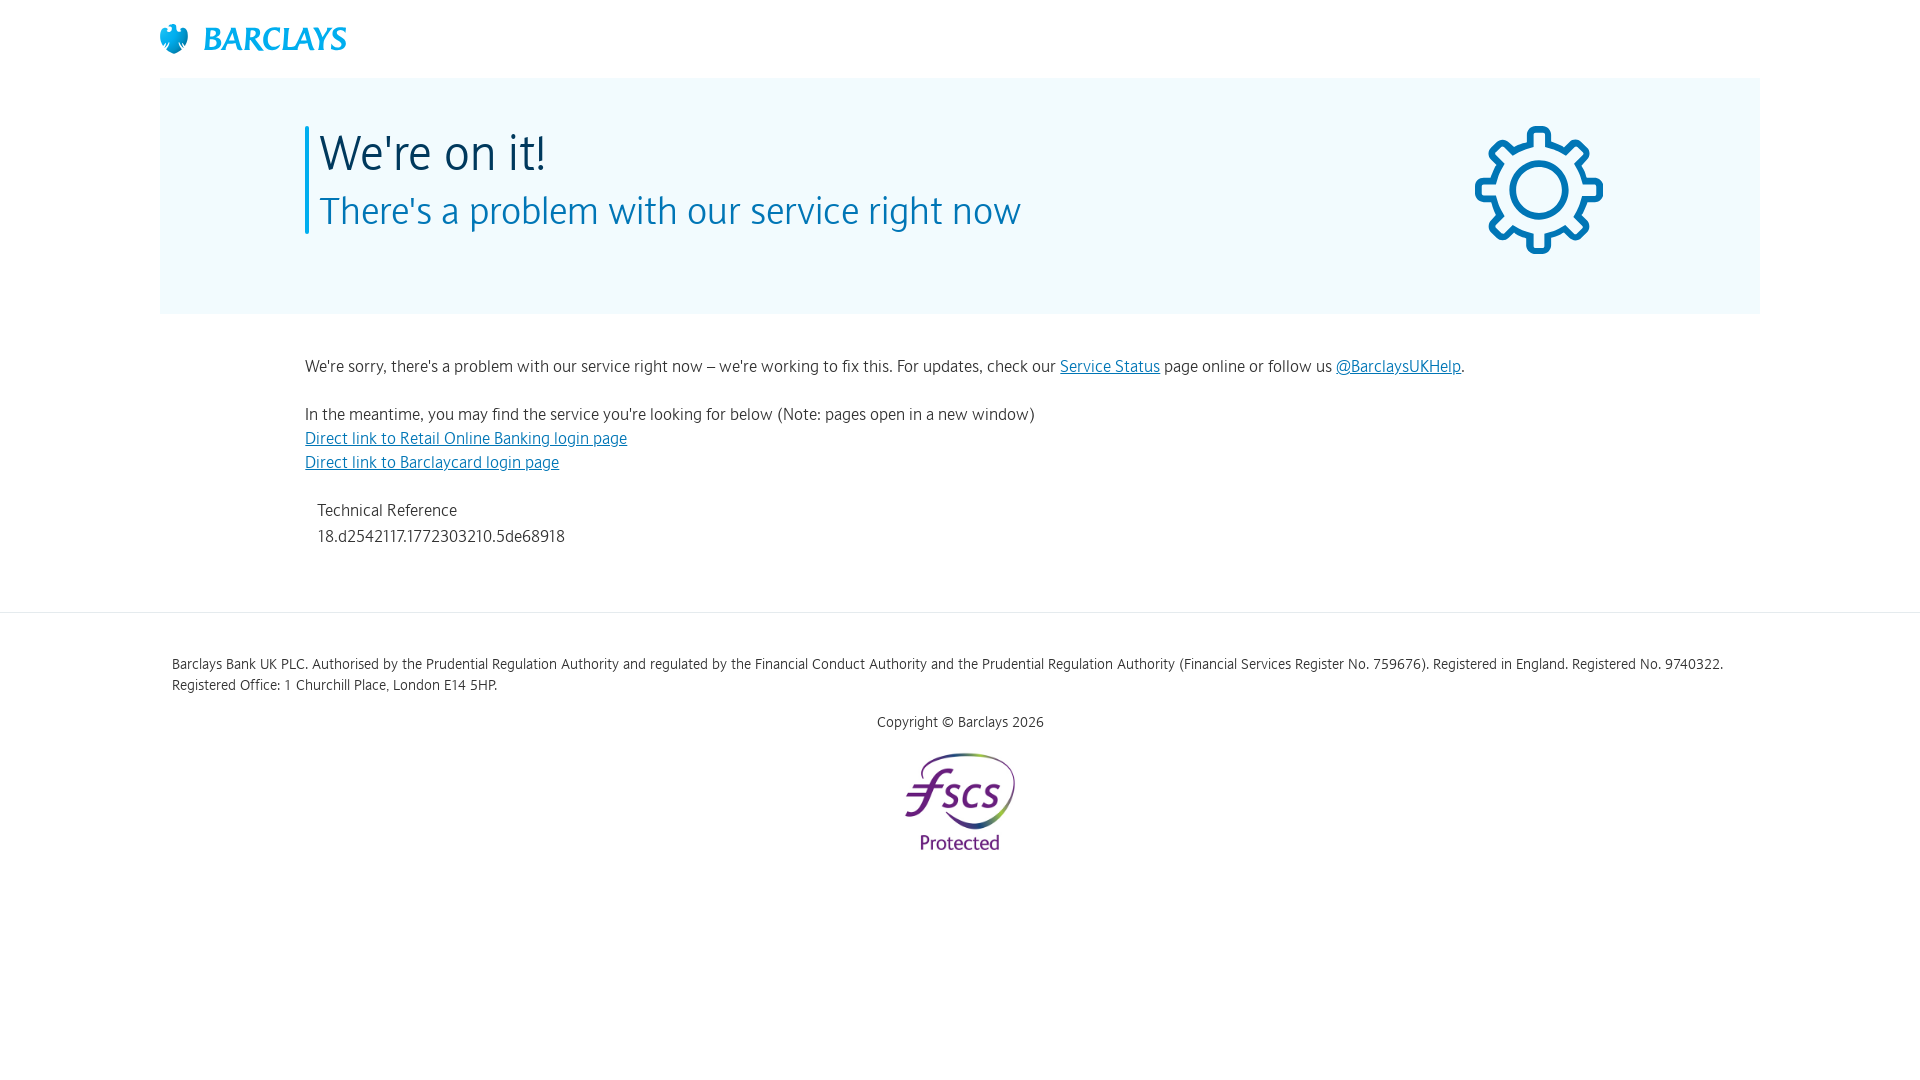

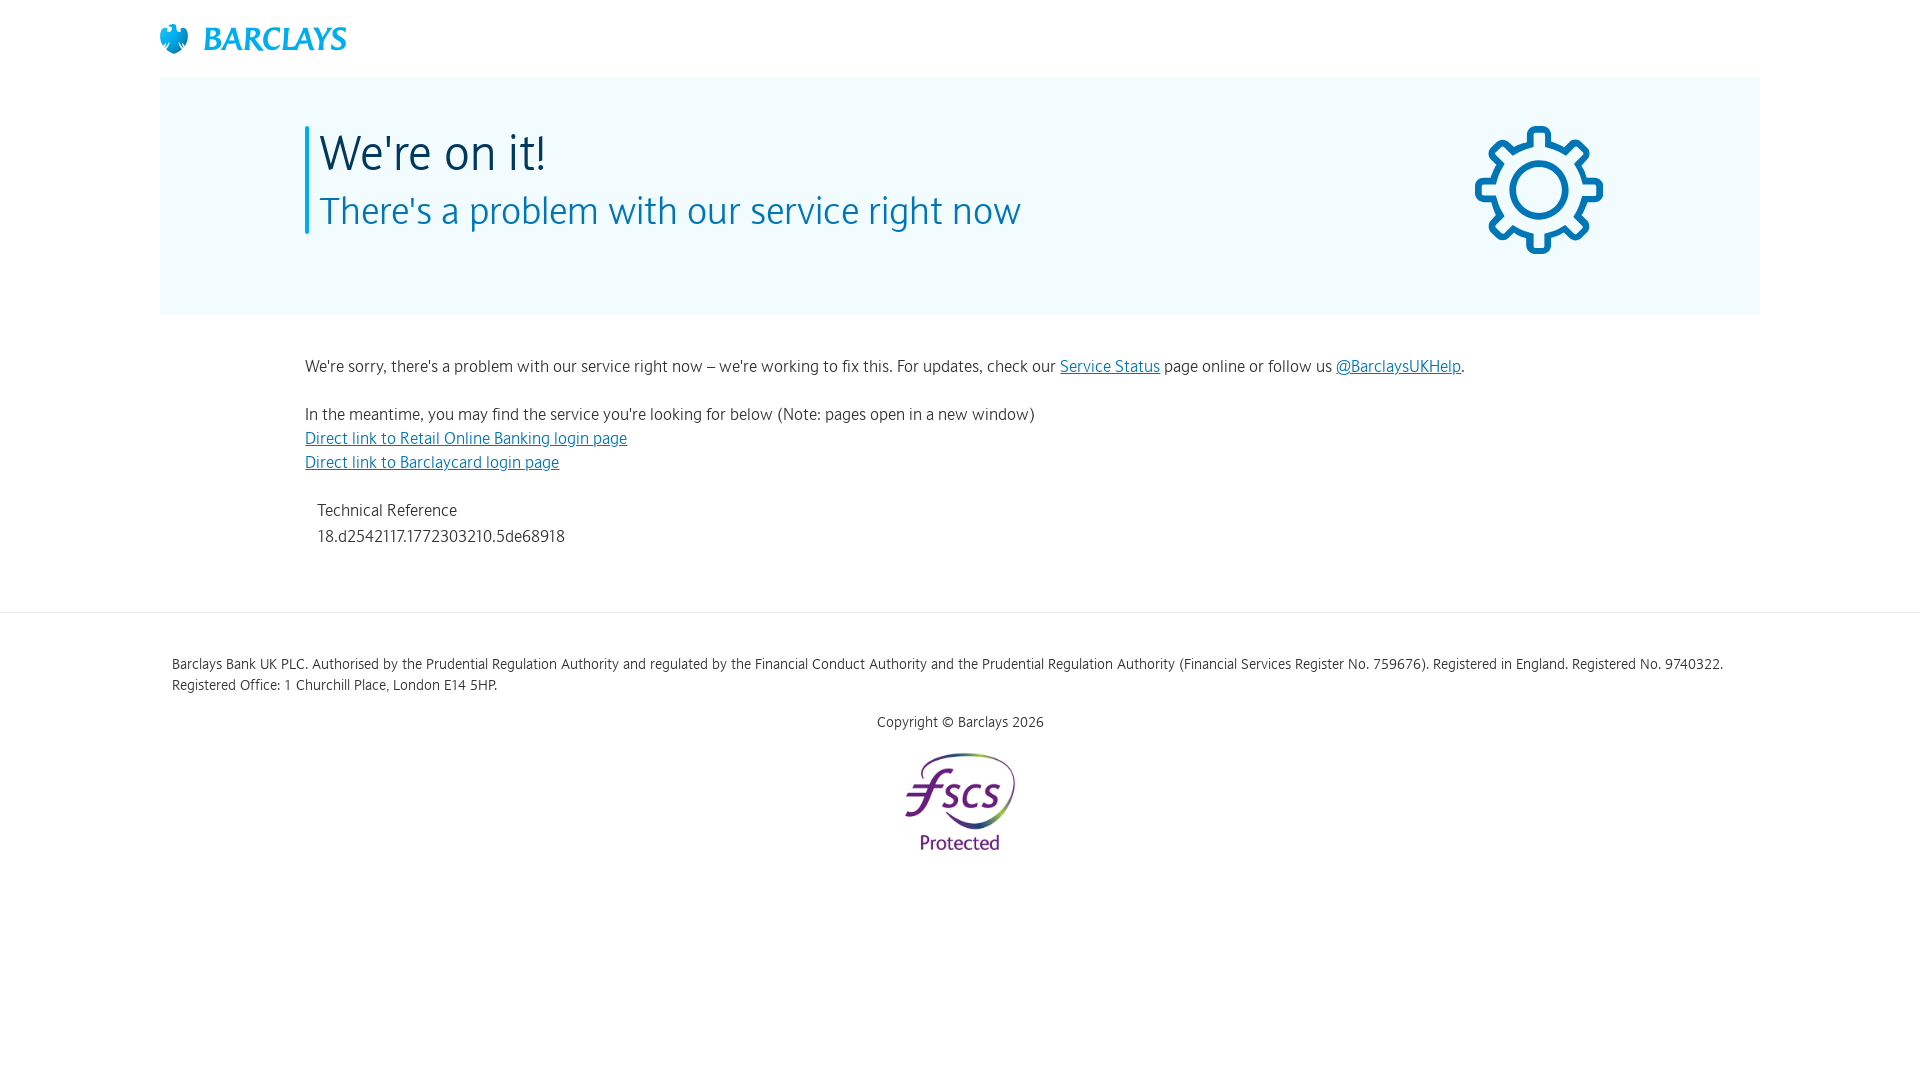